Tests a registration form by filling in personal information fields and submitting the form, then verifying successful registration message

Starting URL: http://suninjuly.github.io/registration1.html

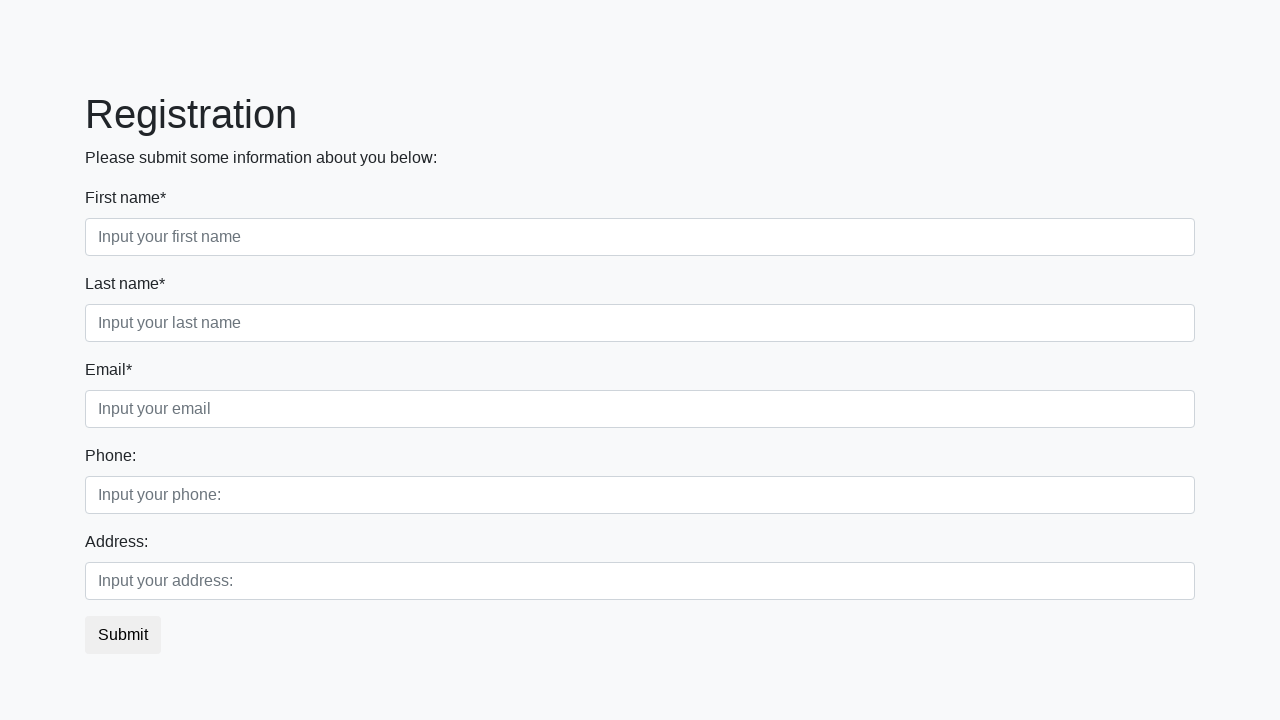

Filled first name field with 'Andrey' on .first_block .first
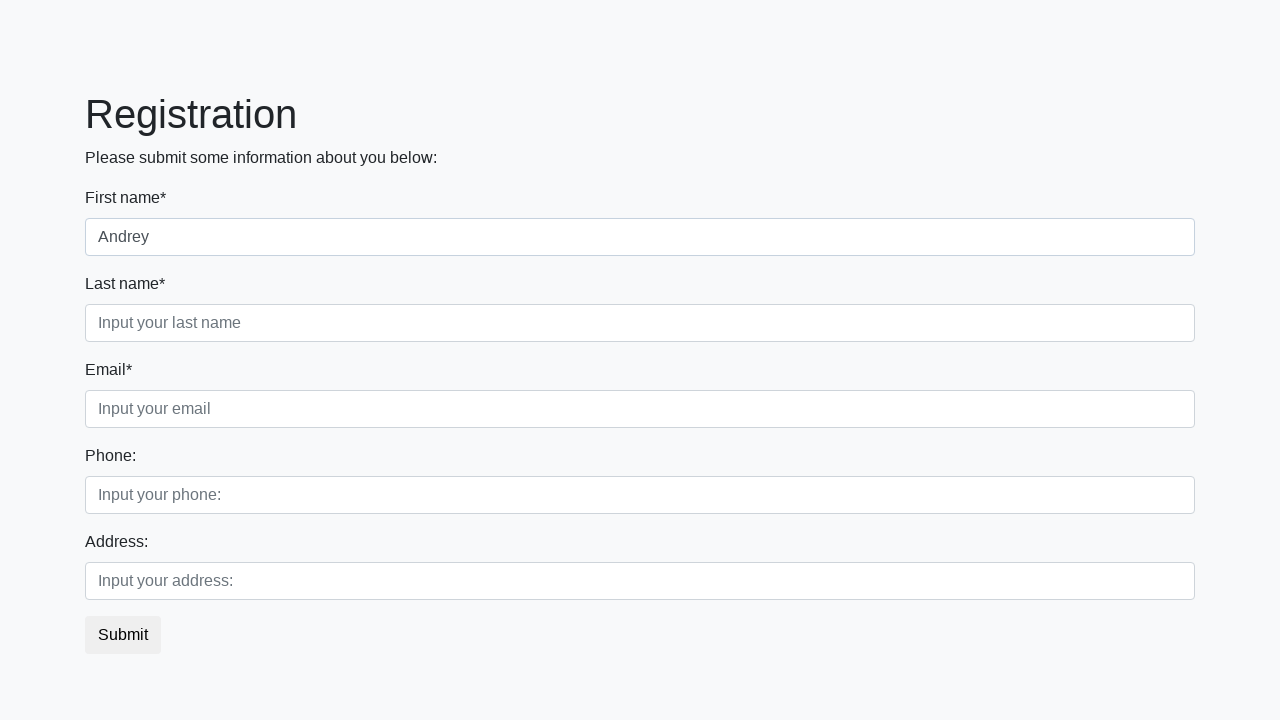

Filled last name field with 'Dubodelov' on .first_block .second
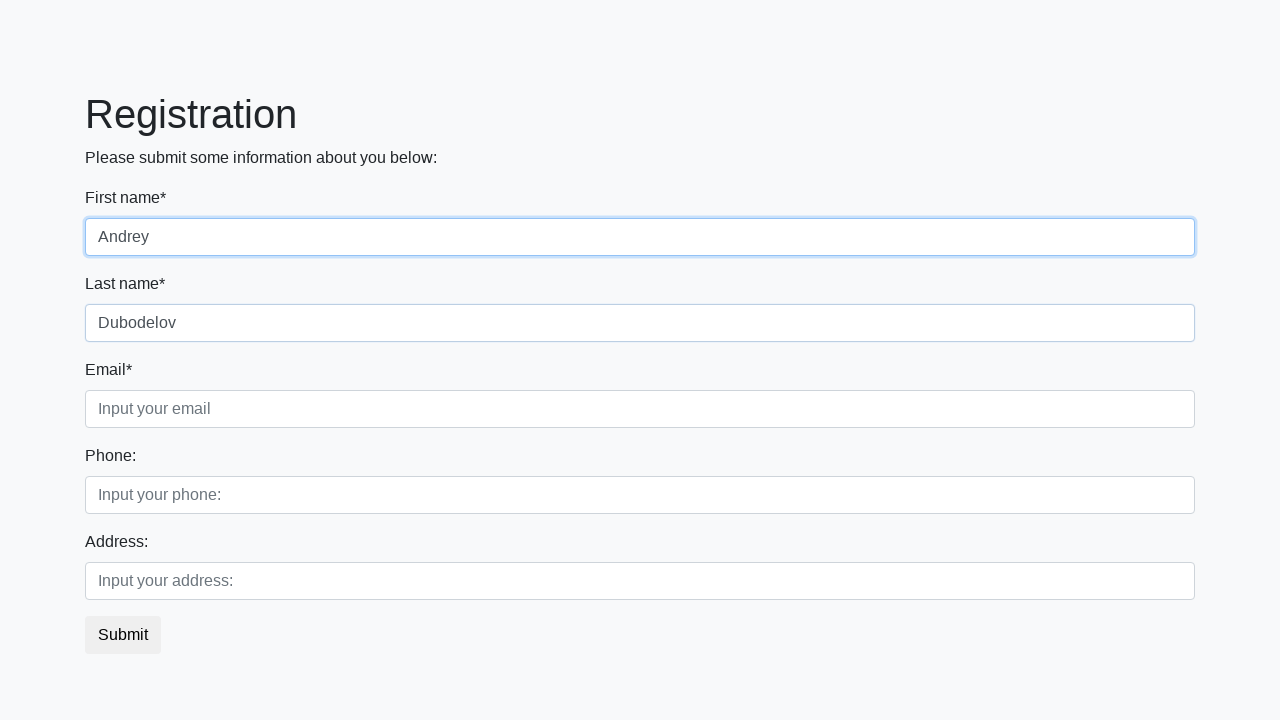

Filled email field with 'Smolensk@mail.ru' on .first_block .third
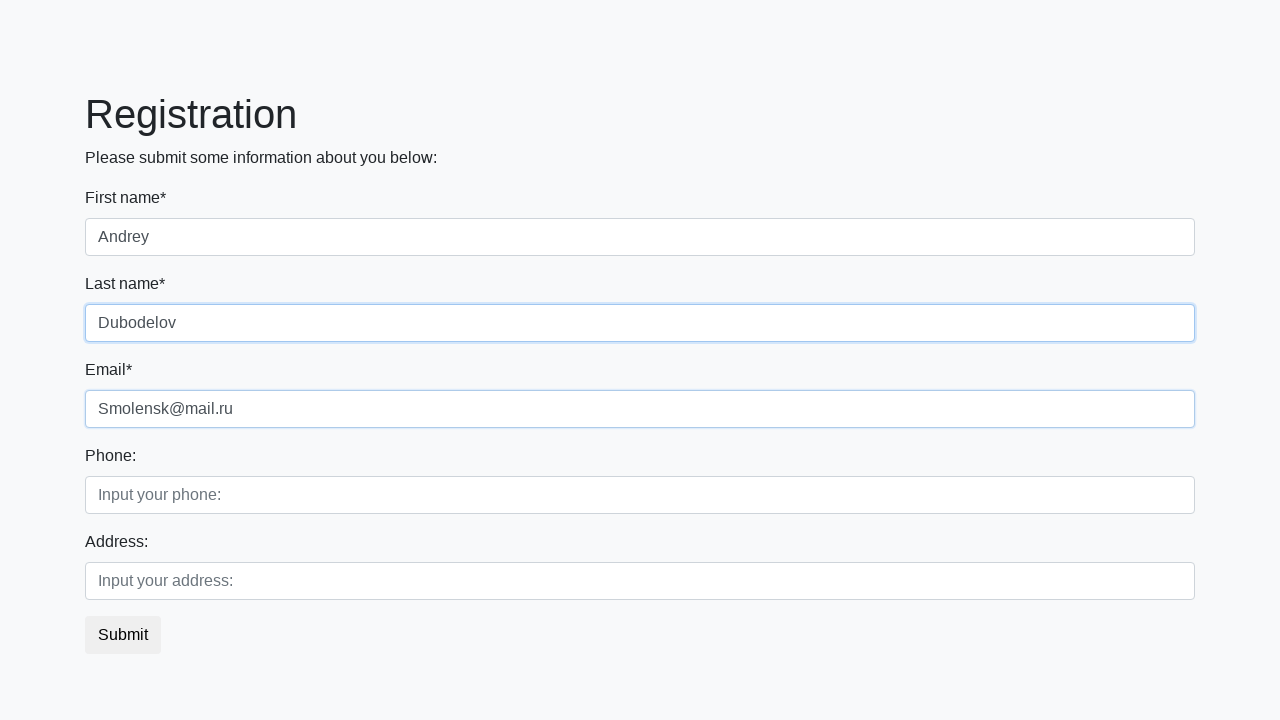

Filled phone number field with '+79999999999' on .second_block .first
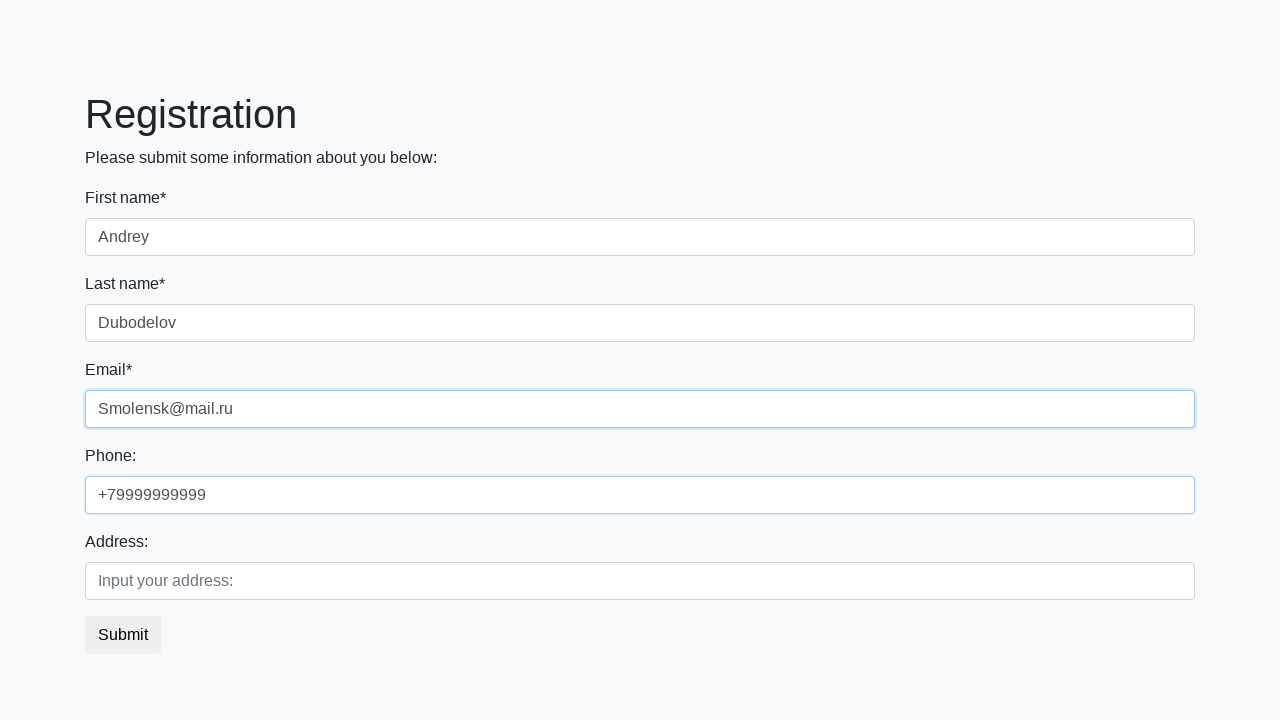

Filled address field with 'Russia' on .second_block .second
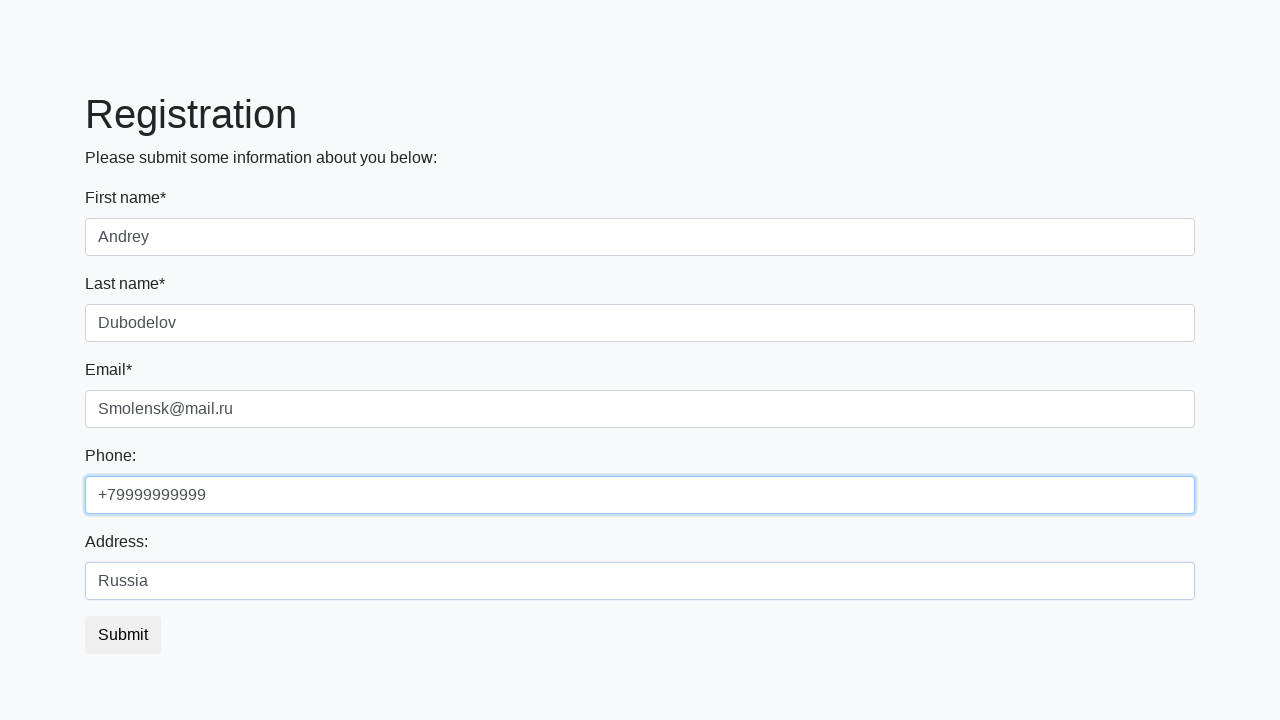

Clicked submit button to register at (123, 635) on button.btn
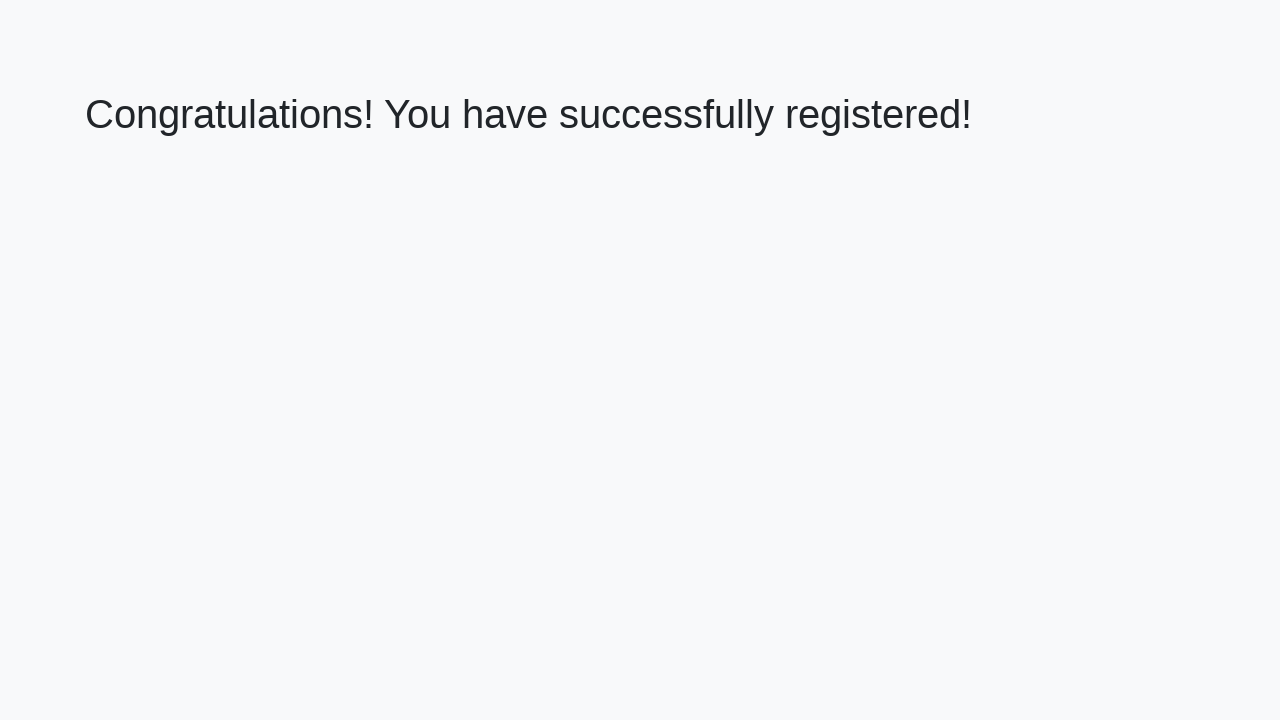

Success message heading appeared
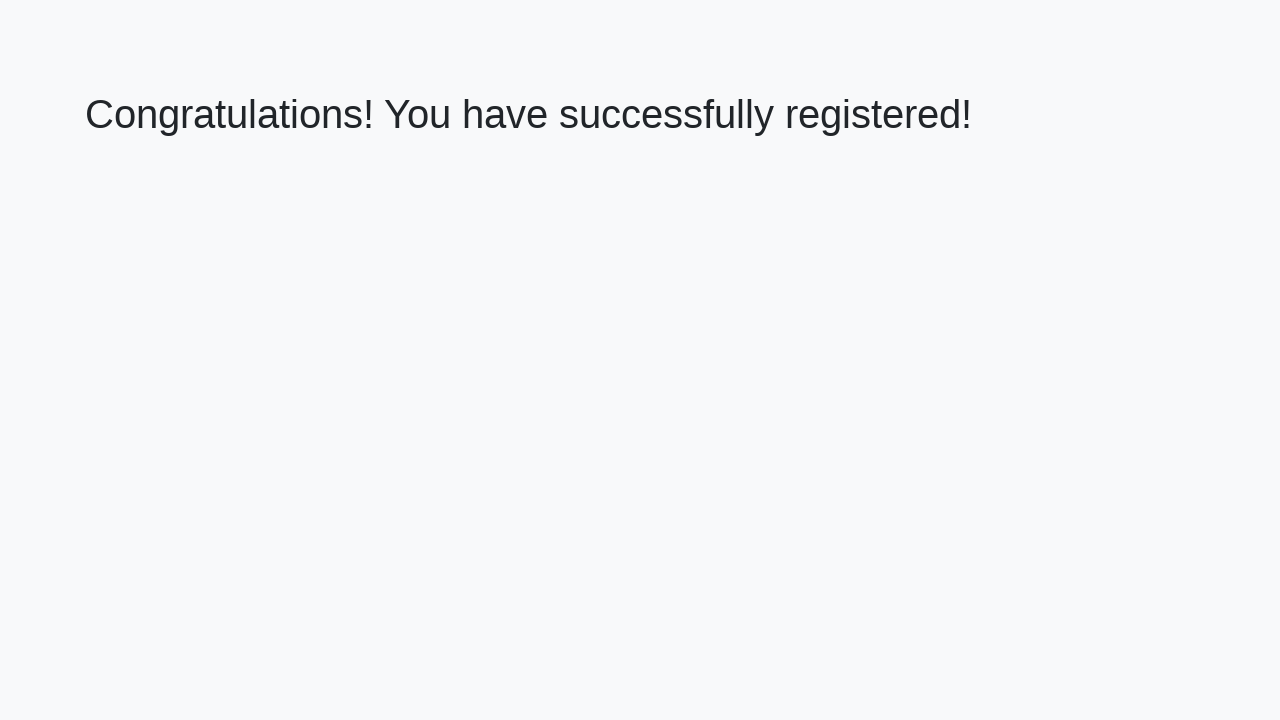

Retrieved success message text
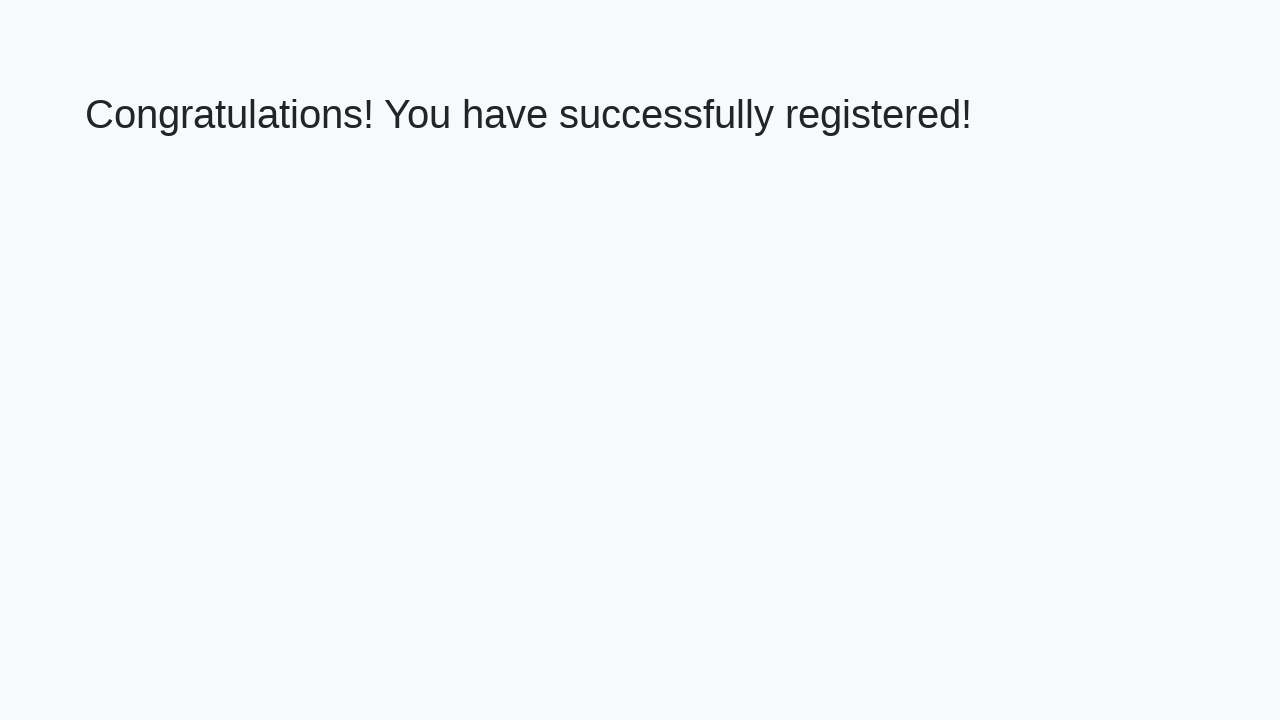

Verified success message: 'Congratulations! You have successfully registered!'
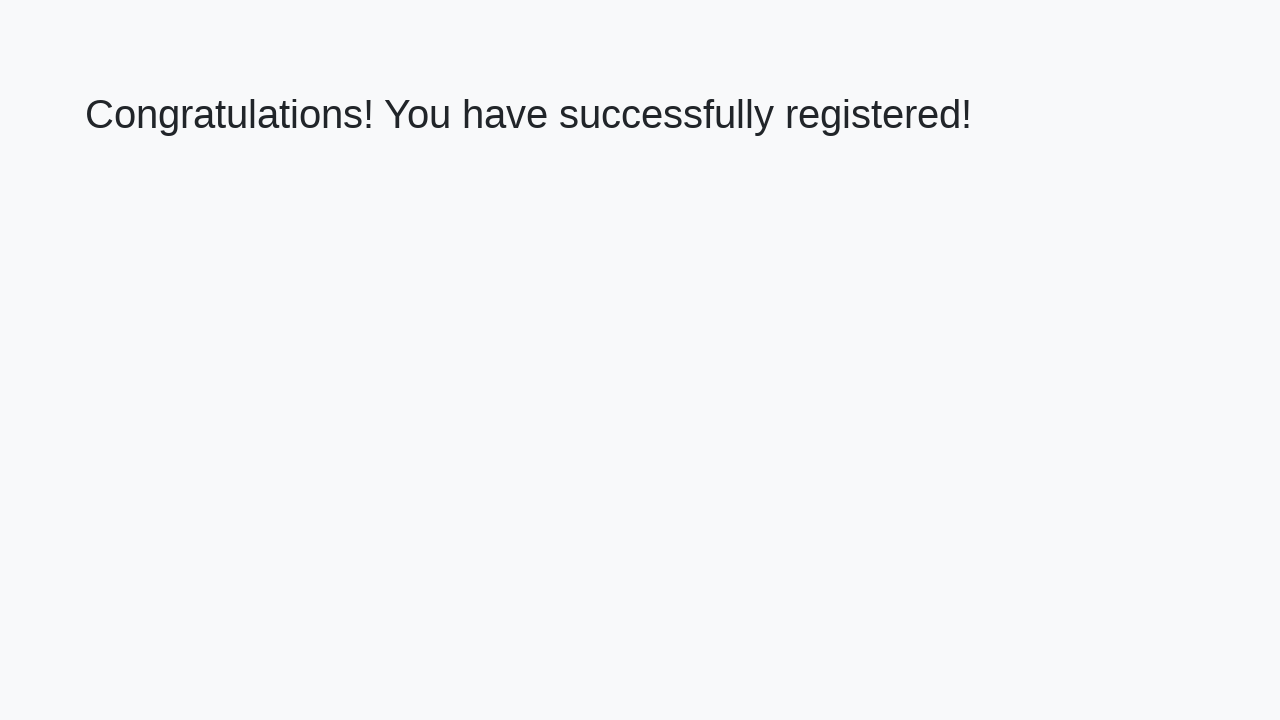

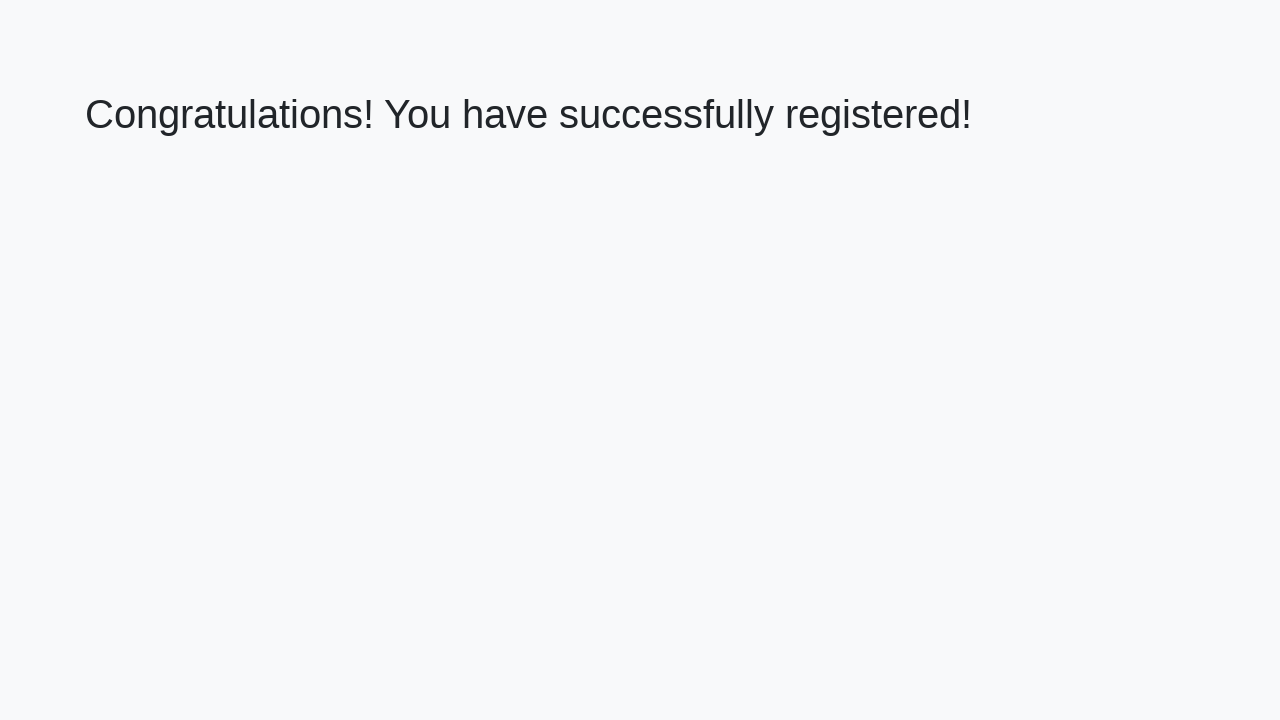